Tests dynamic loading with insufficient wait time (2 seconds), expecting to find "Hello World!" text after clicking start button

Starting URL: https://automationfc.github.io/dynamic-loading/

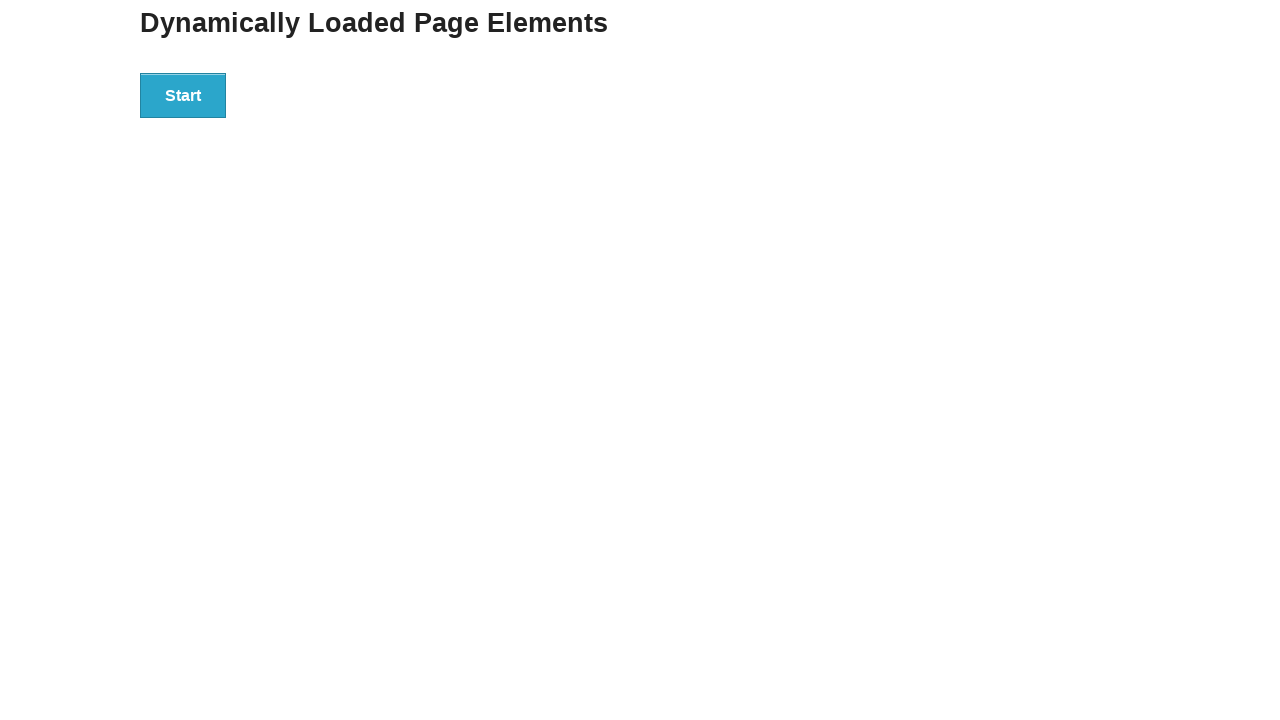

Clicked start button to trigger dynamic loading at (183, 95) on div#start>button
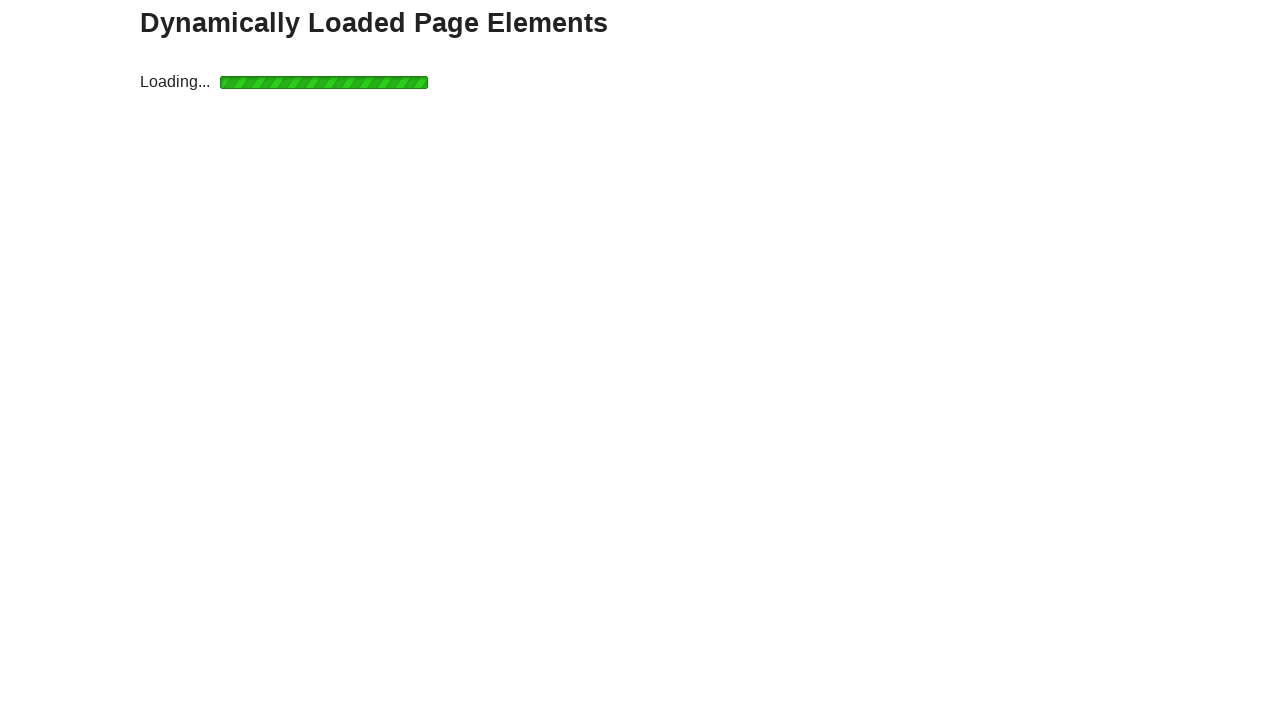

Waited 2 seconds (insufficient time for dynamic element to load)
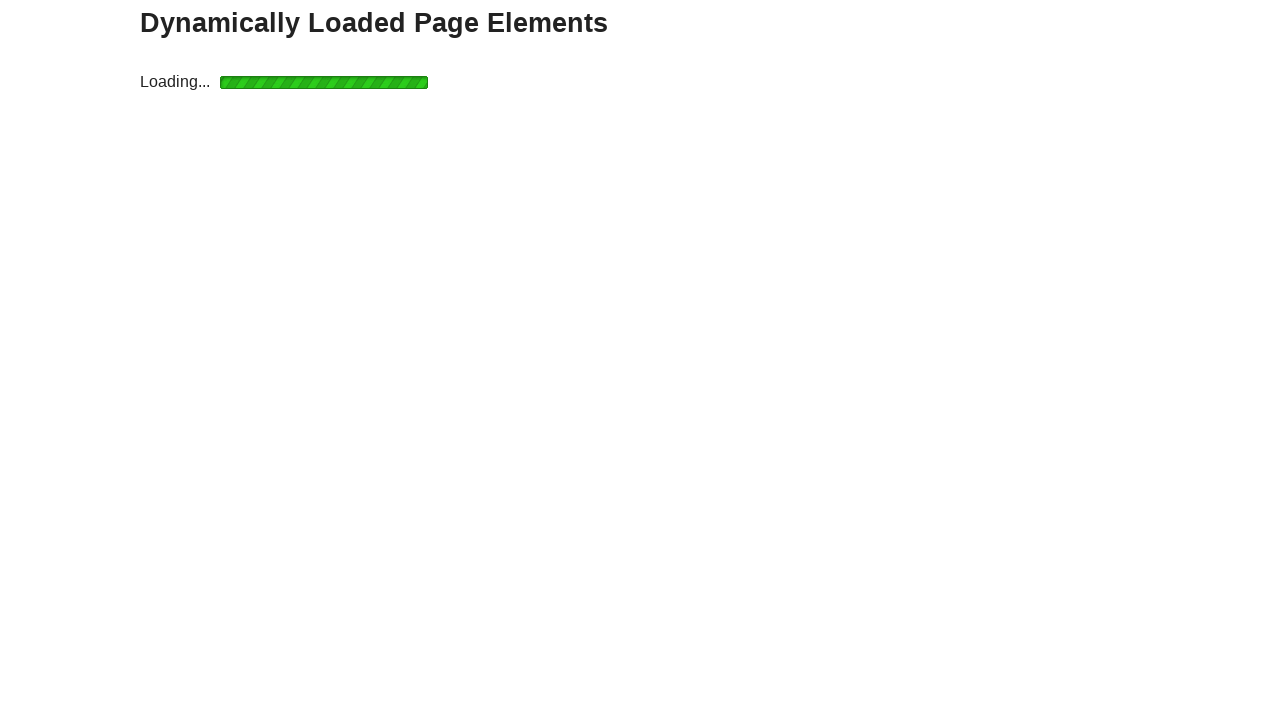

Retrieved text content from finish element
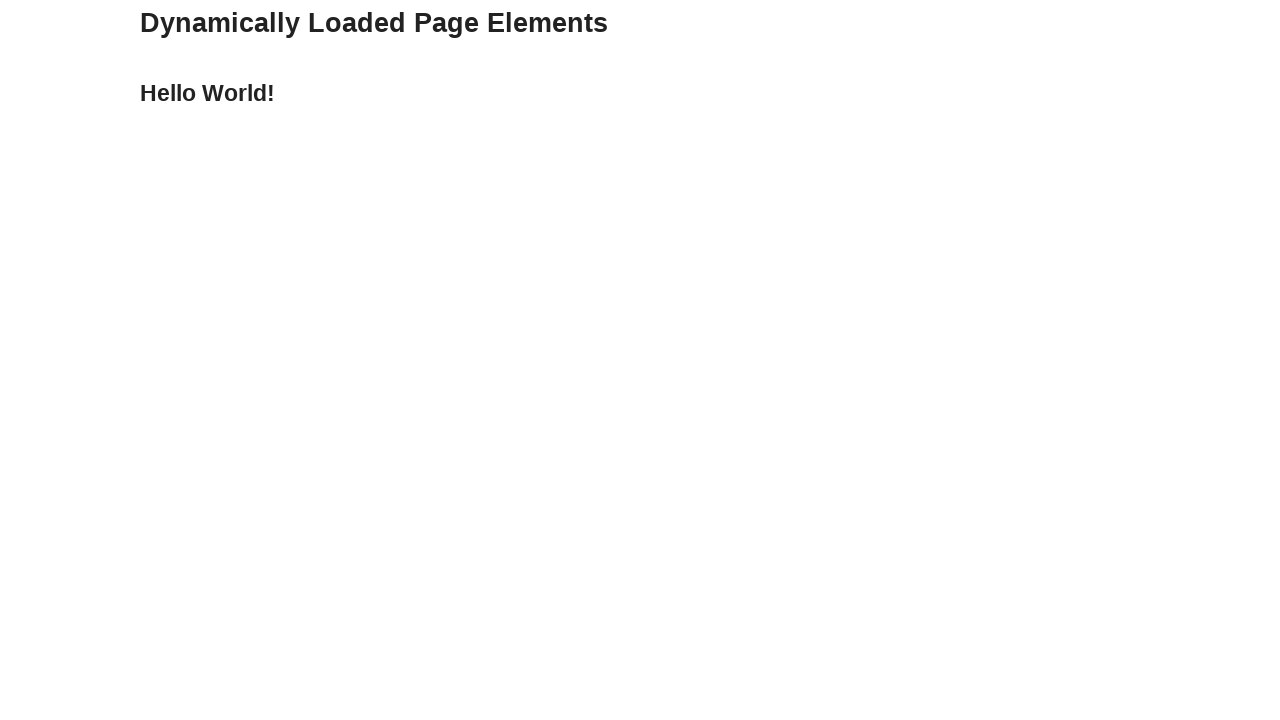

Asserted that text equals 'Hello World!'
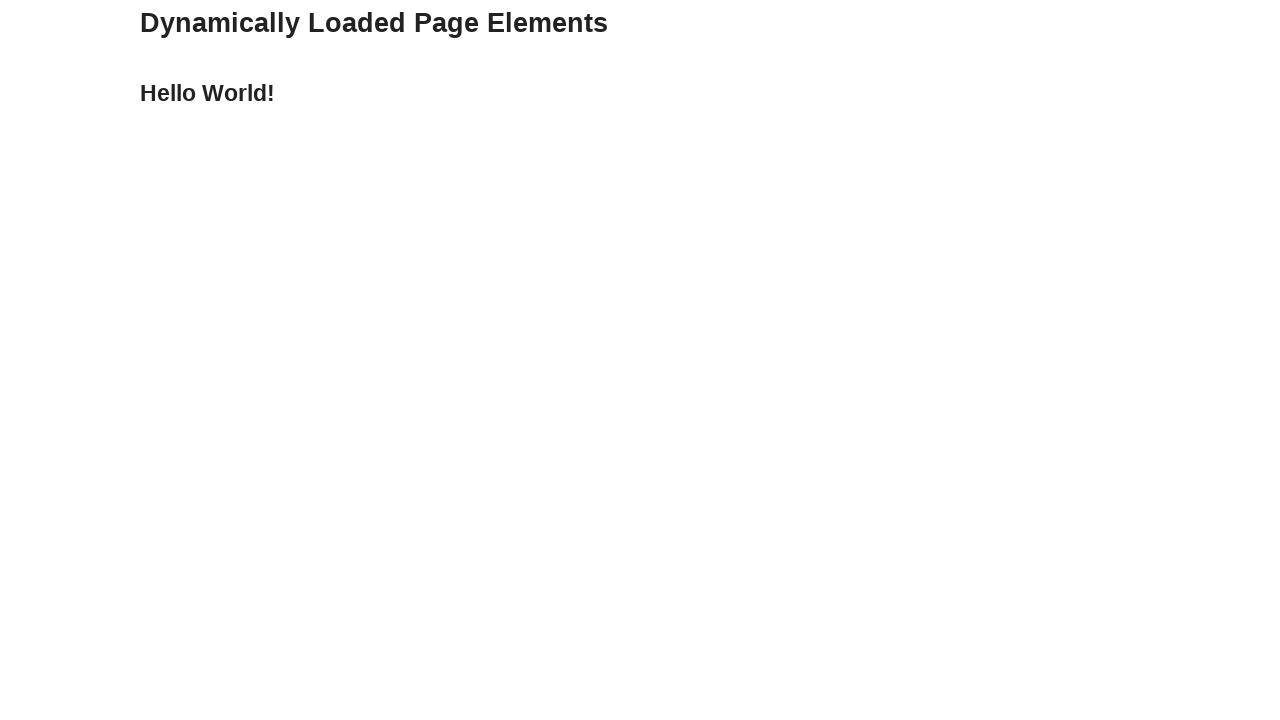

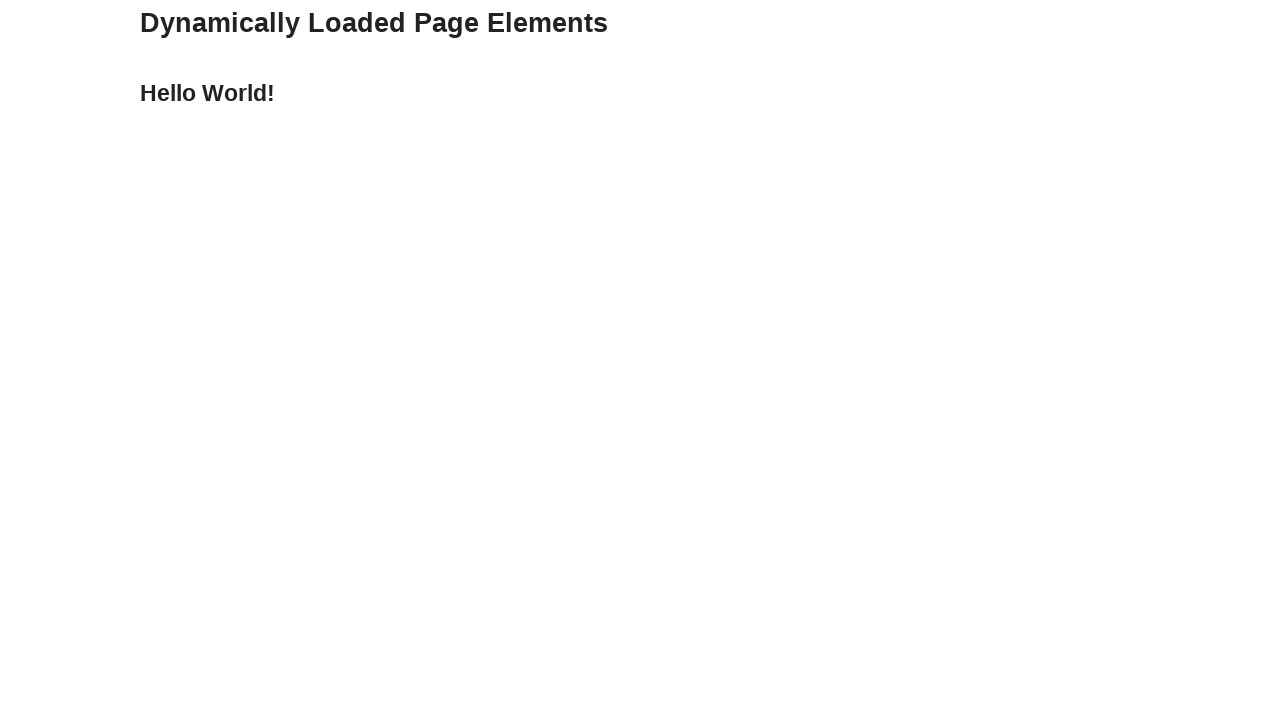